Tests clicking About link in main menu navigates to About page

Starting URL: https://webshop-agil-testautomatiserare.netlify.app

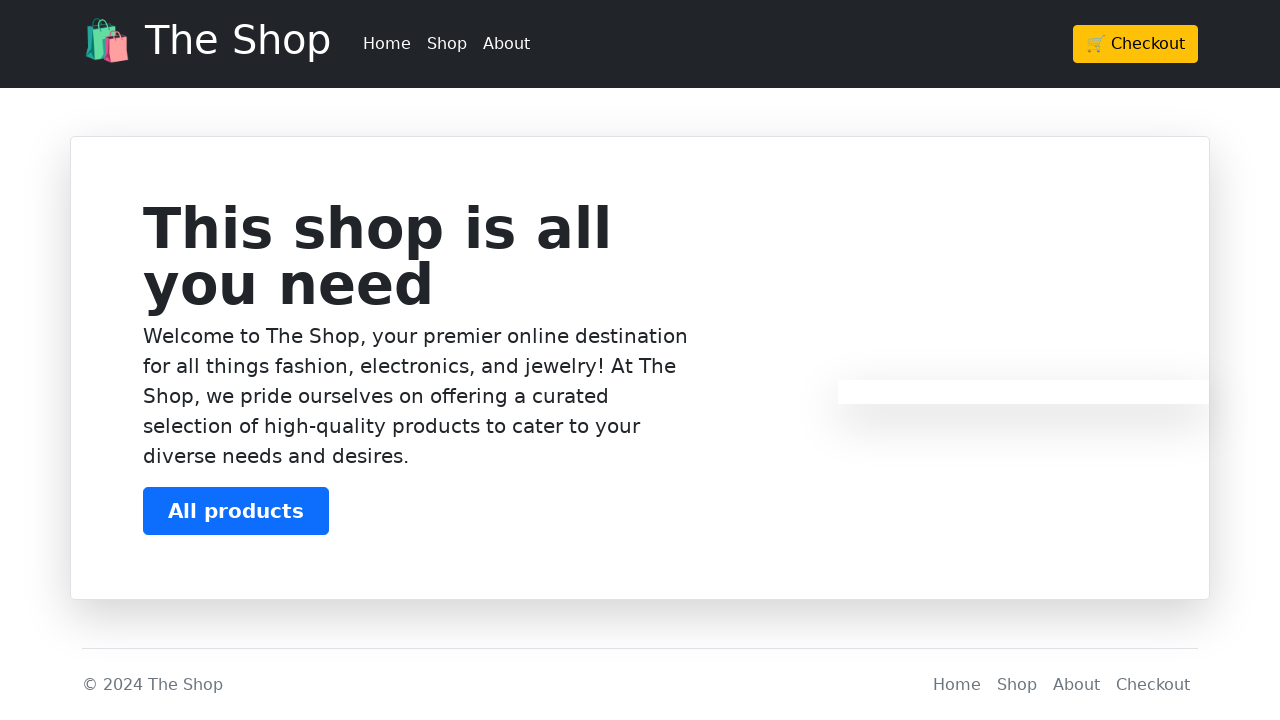

Located About link in main menu navigation
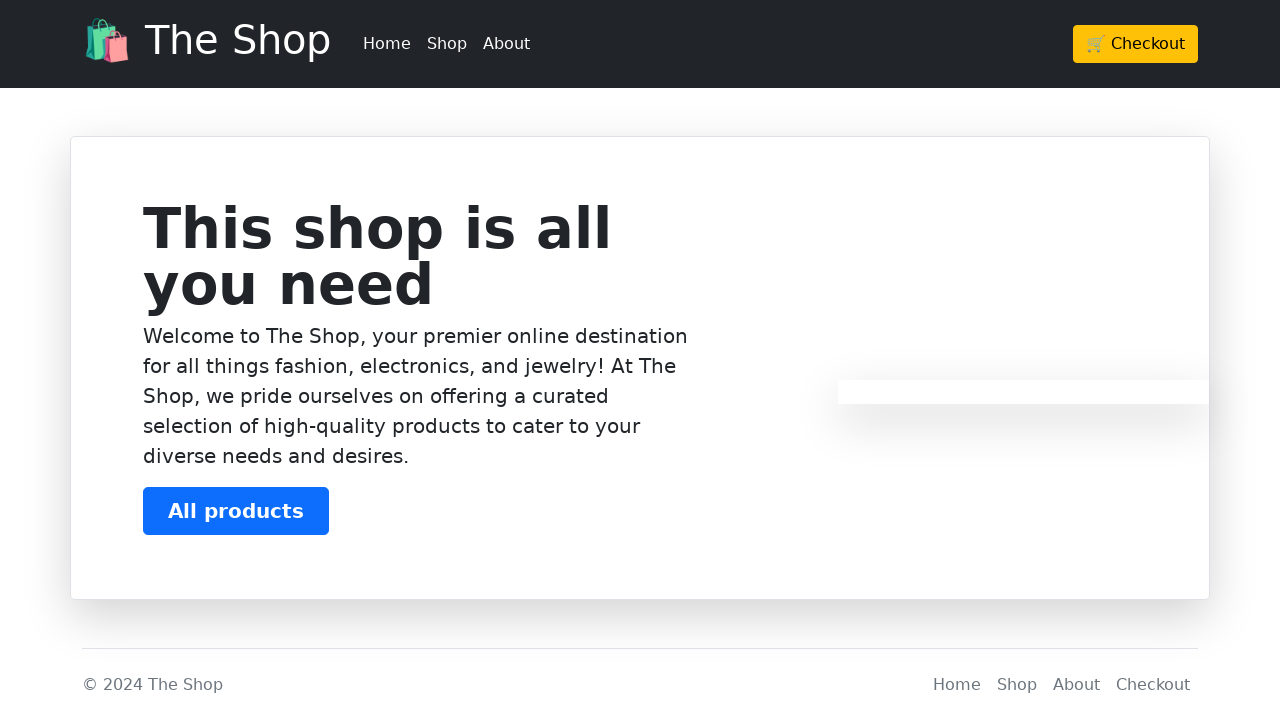

Clicked About link in main menu
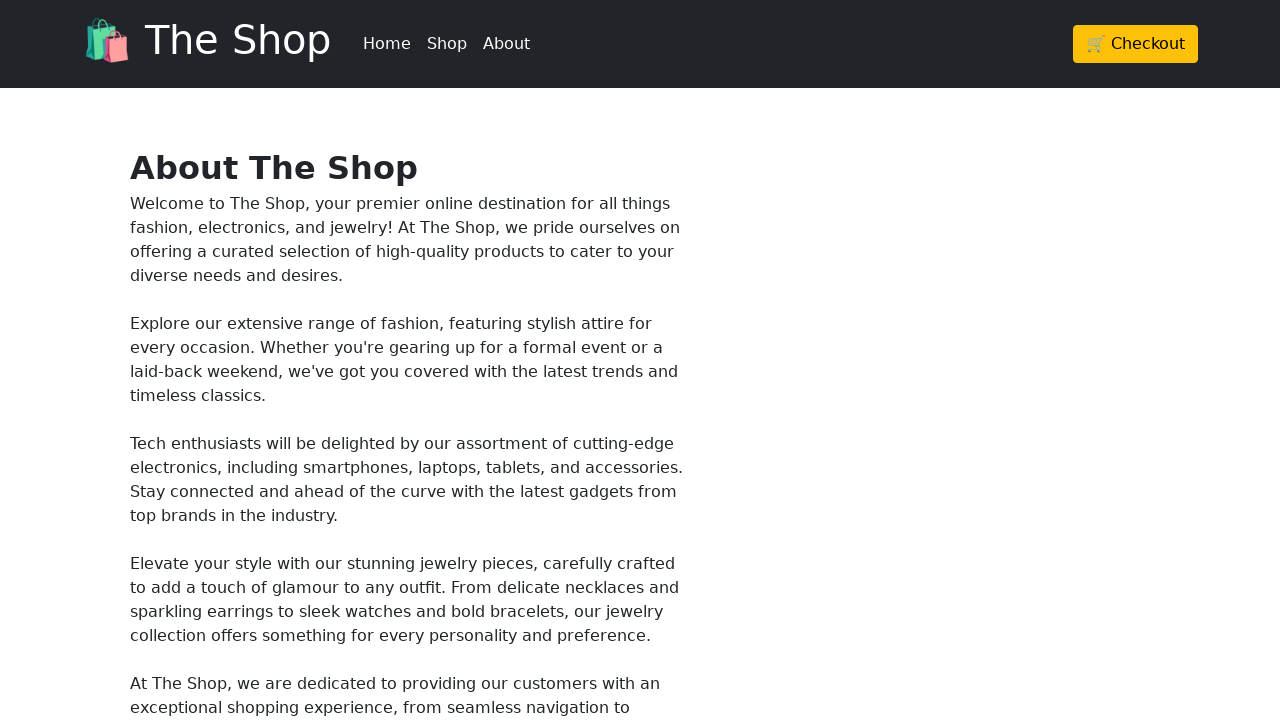

Navigated to About page successfully
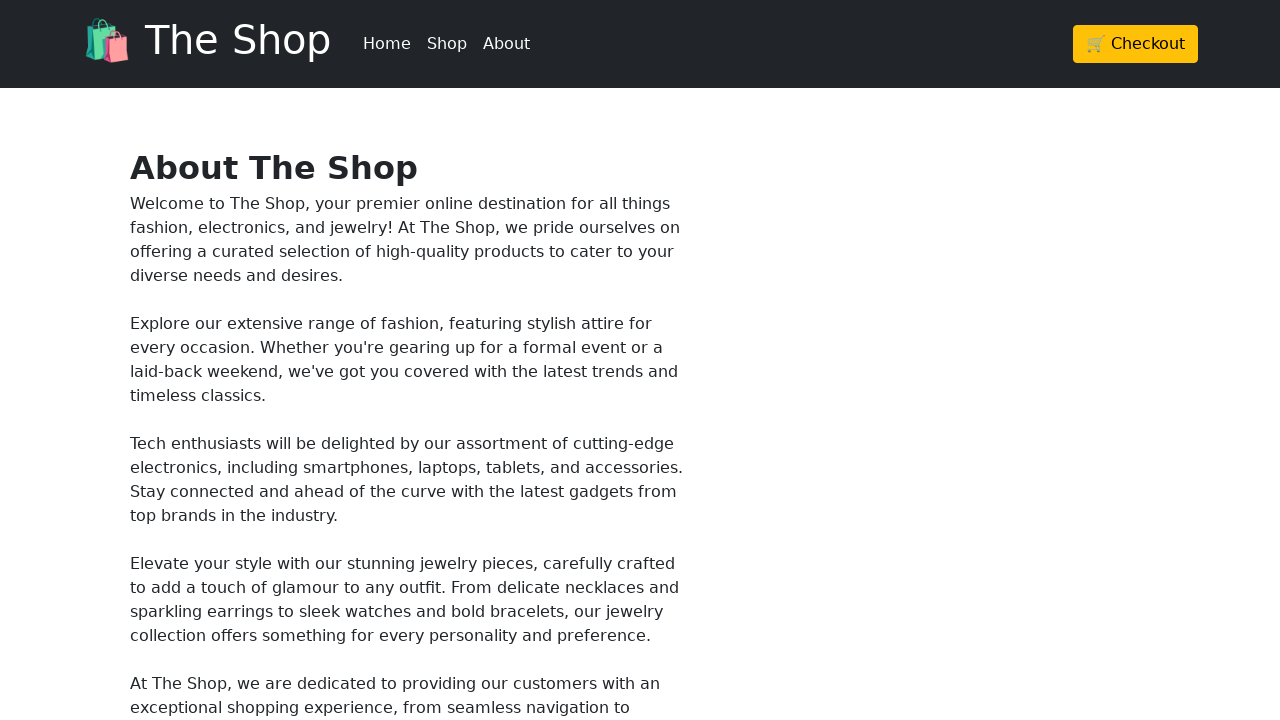

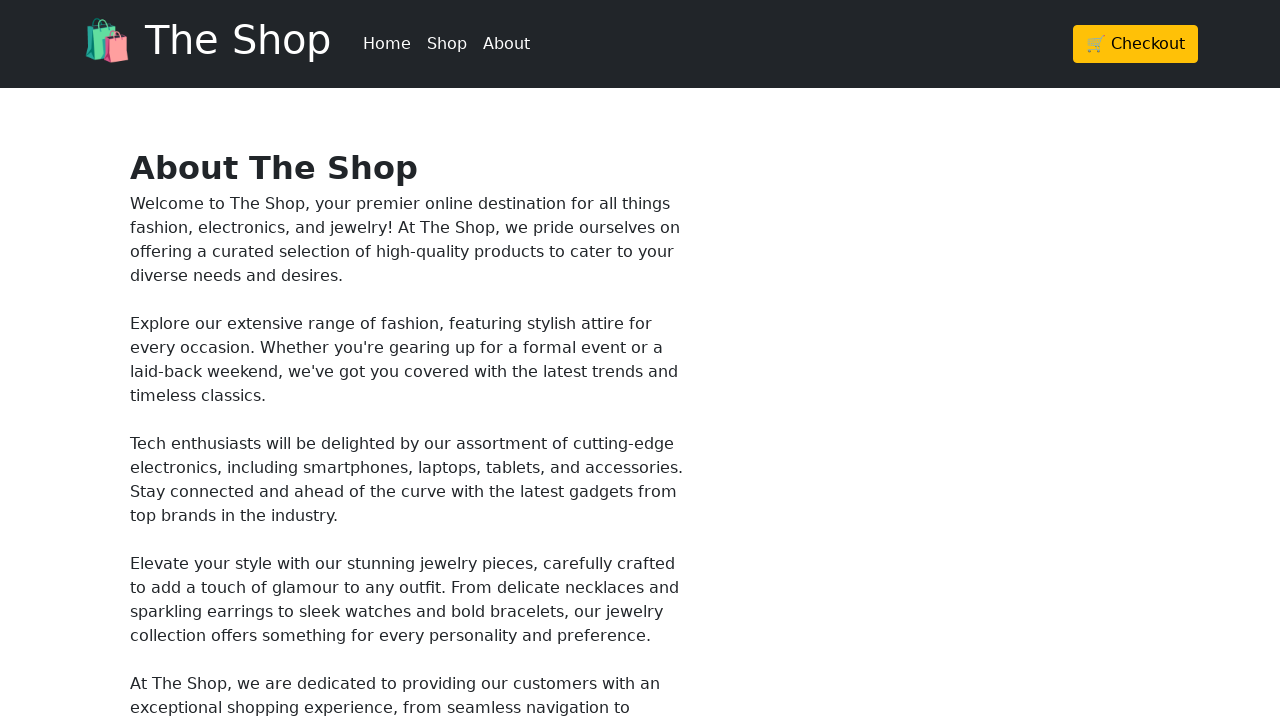